Tests the Open Trivia Database question search functionality by navigating to the browse page, searching for "Science: Computers", and verifying that a "No questions found." error message is displayed.

Starting URL: https://opentdb.com/

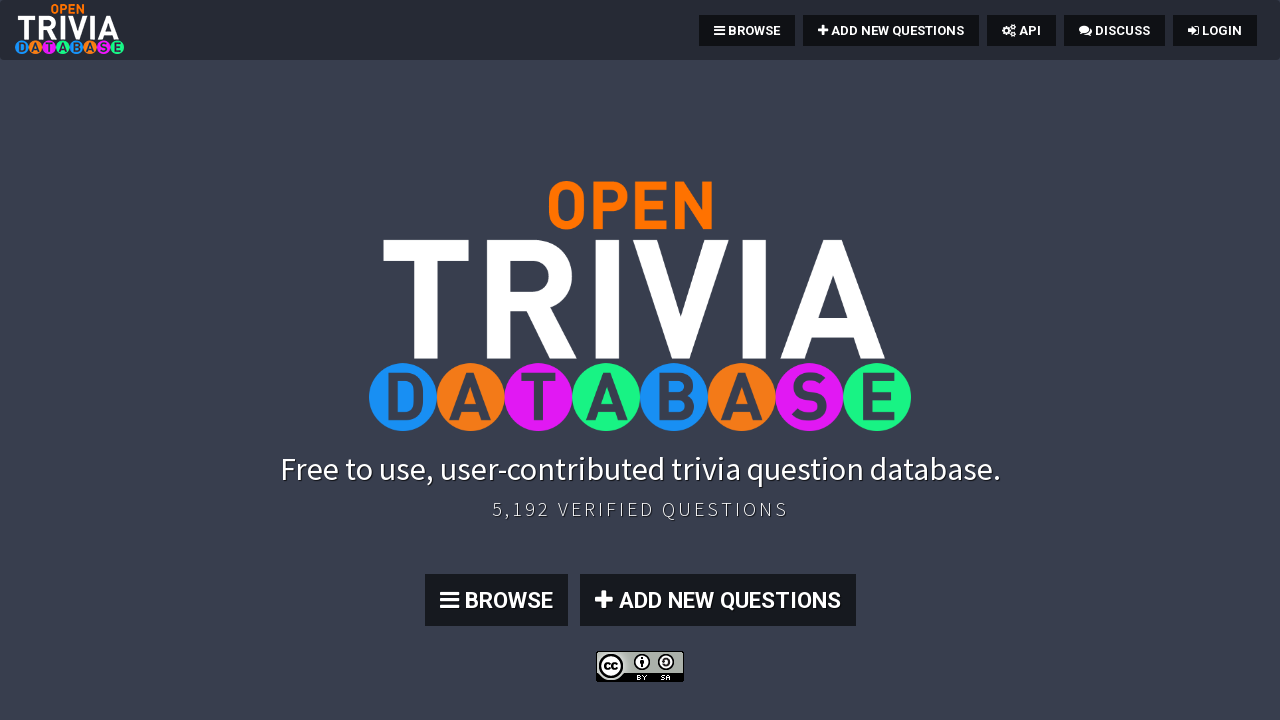

Clicked on the BROWSE link at (747, 30) on text=BROWSE
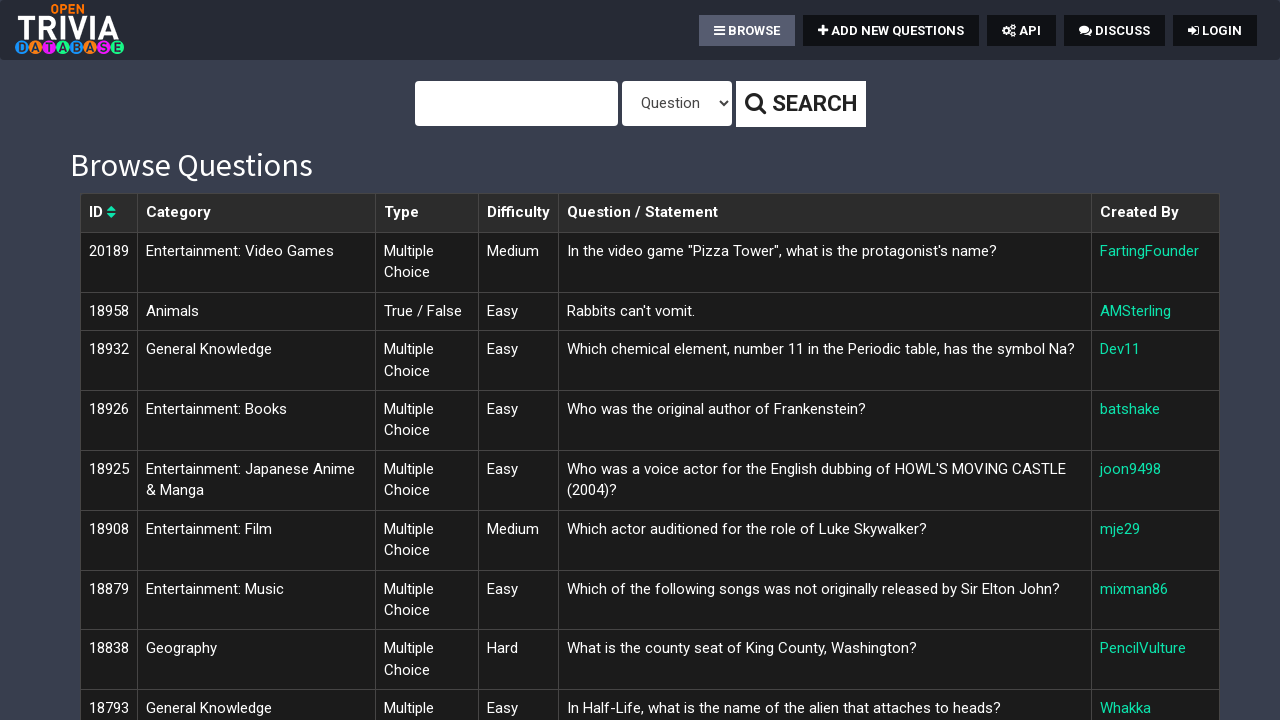

Filled search field with 'Science: Computers' on input[name='query']
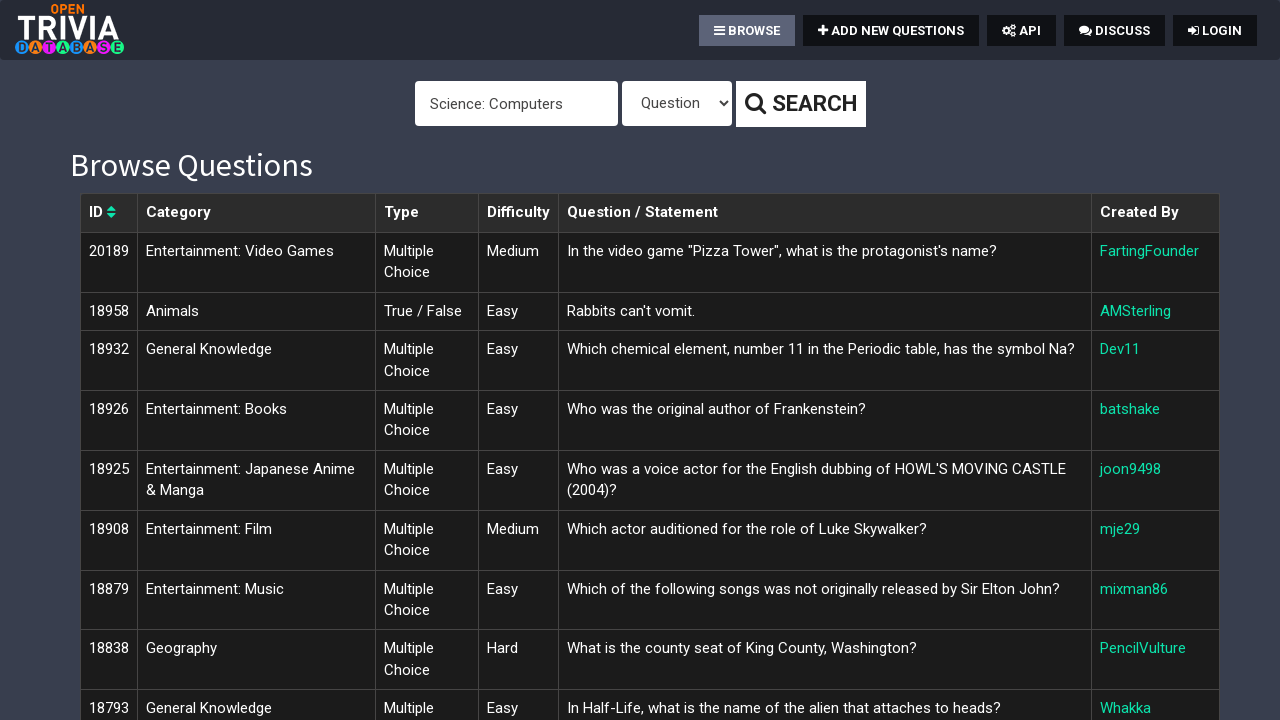

Pressed Enter to submit the search on input[id='query']
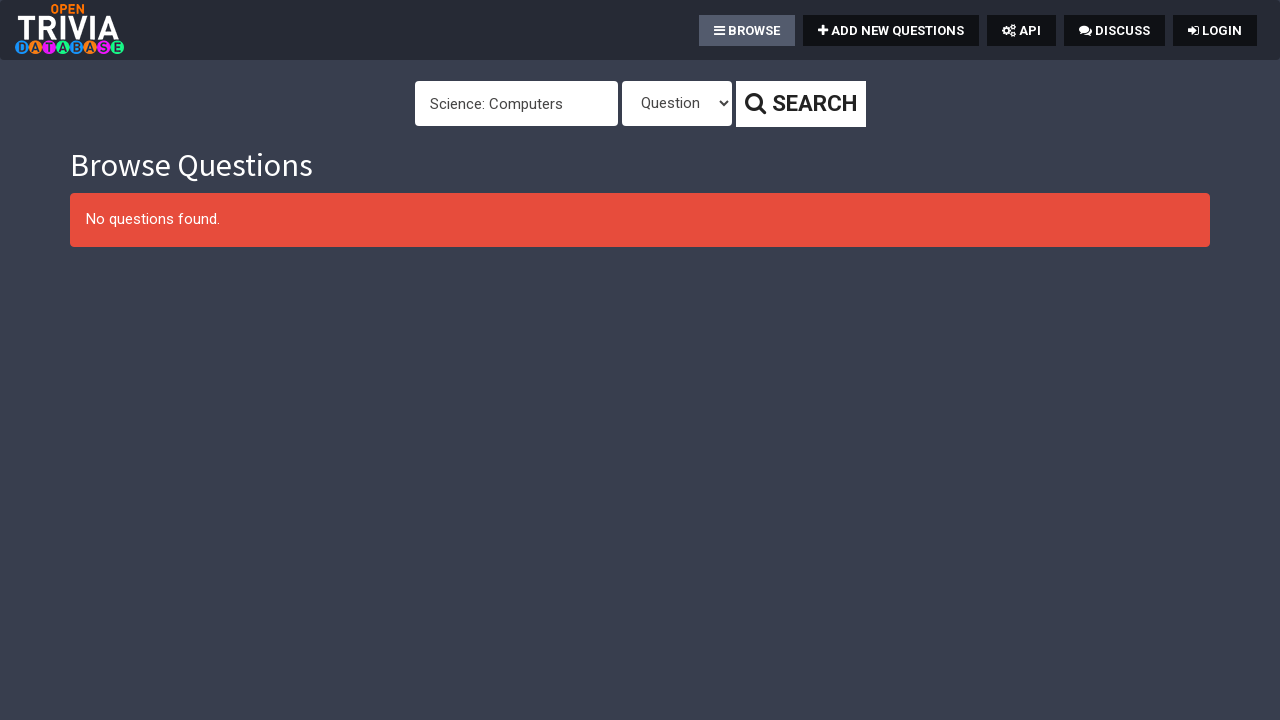

Waited for error message element to appear
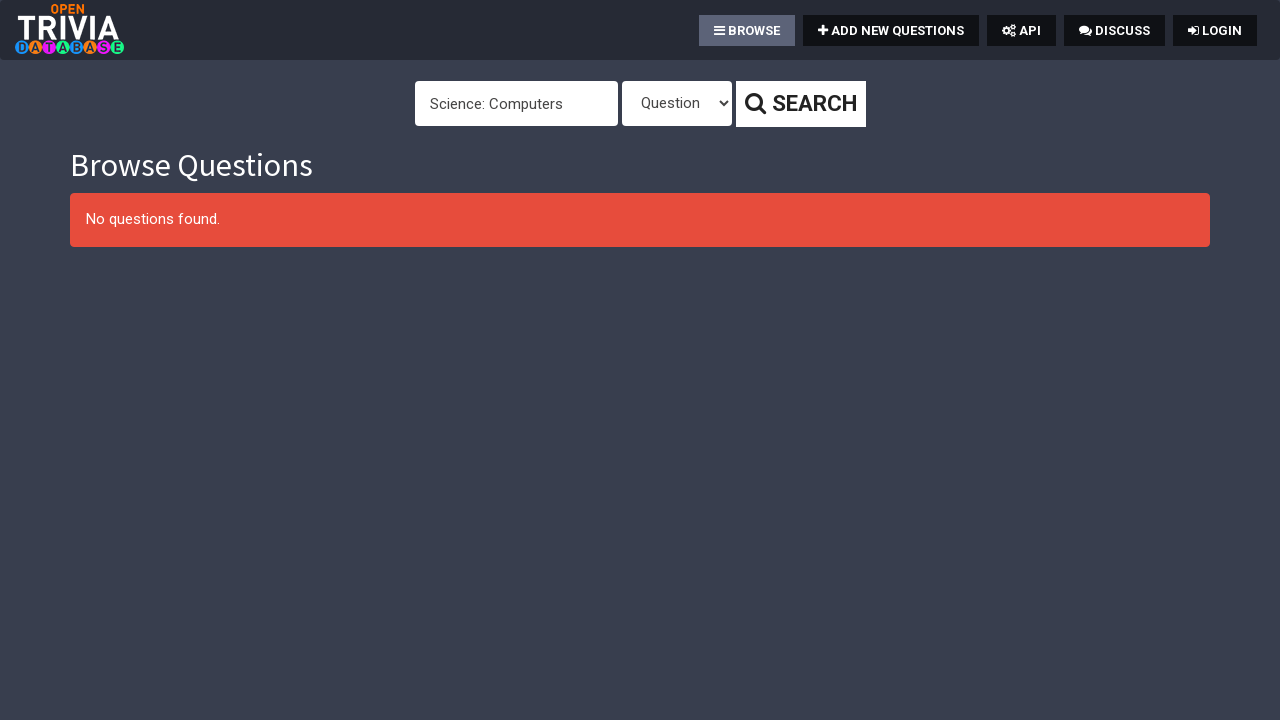

Retrieved error message text
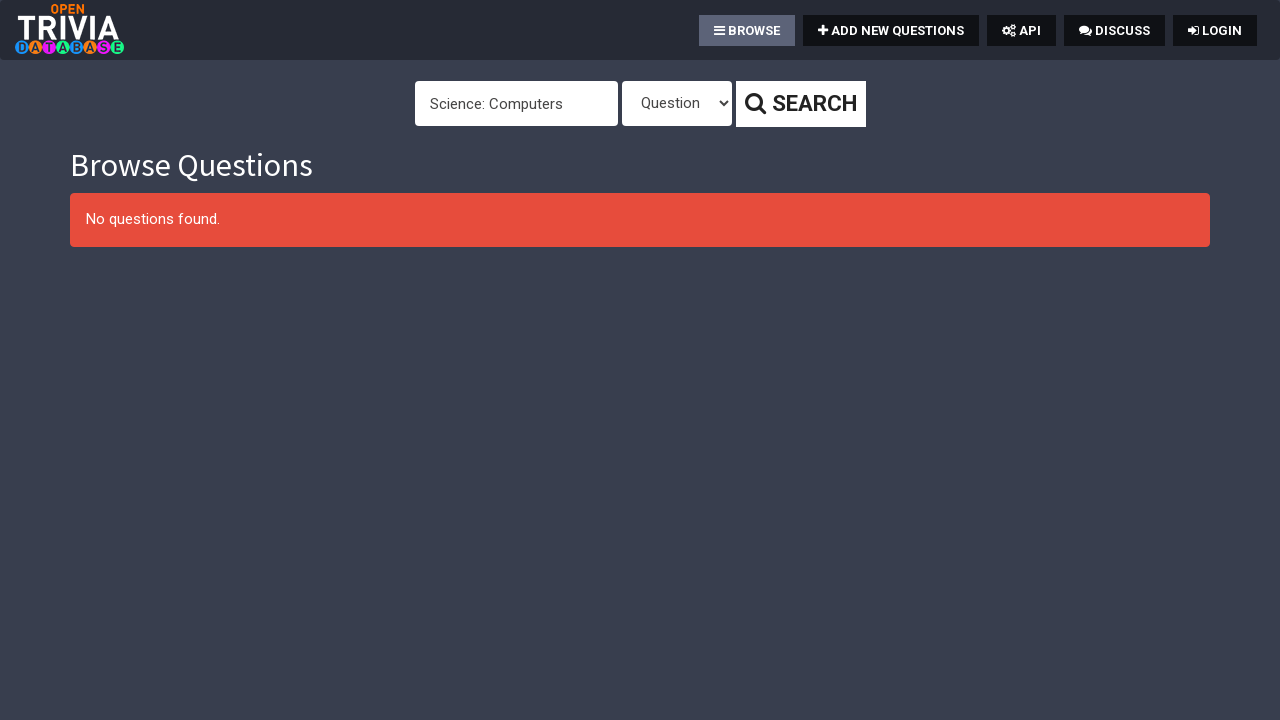

Verified error message is 'No questions found.'
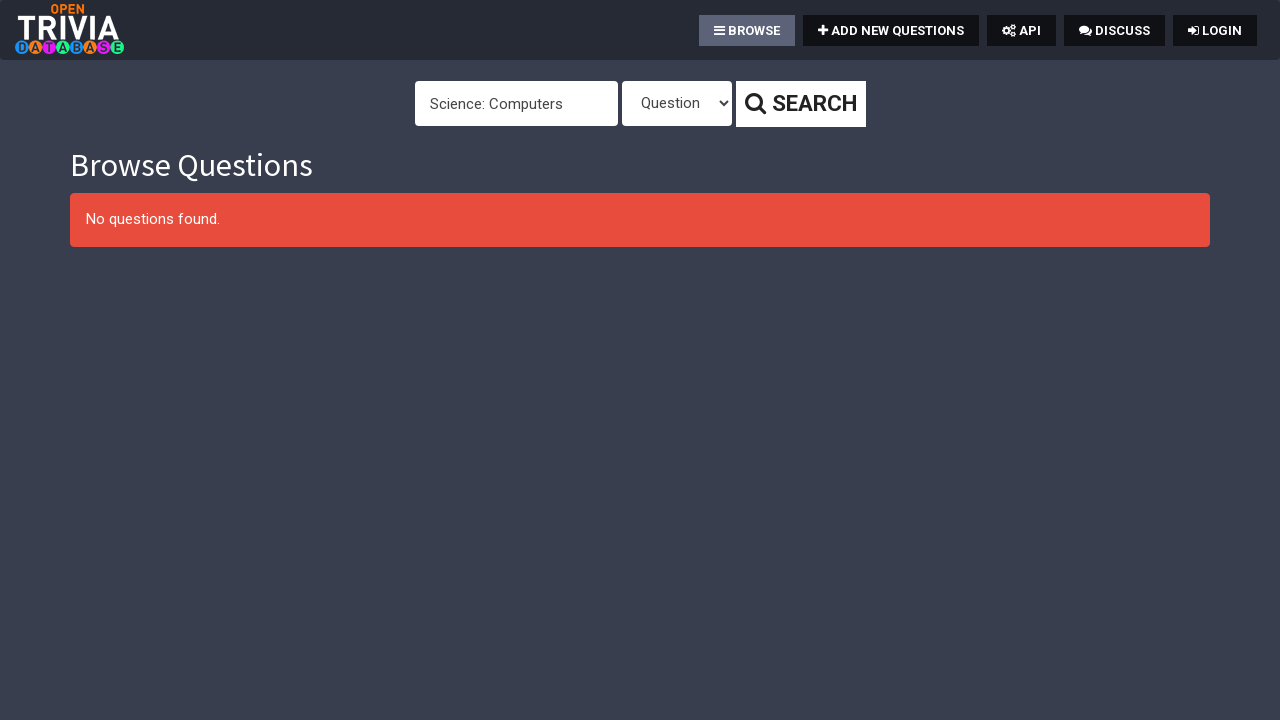

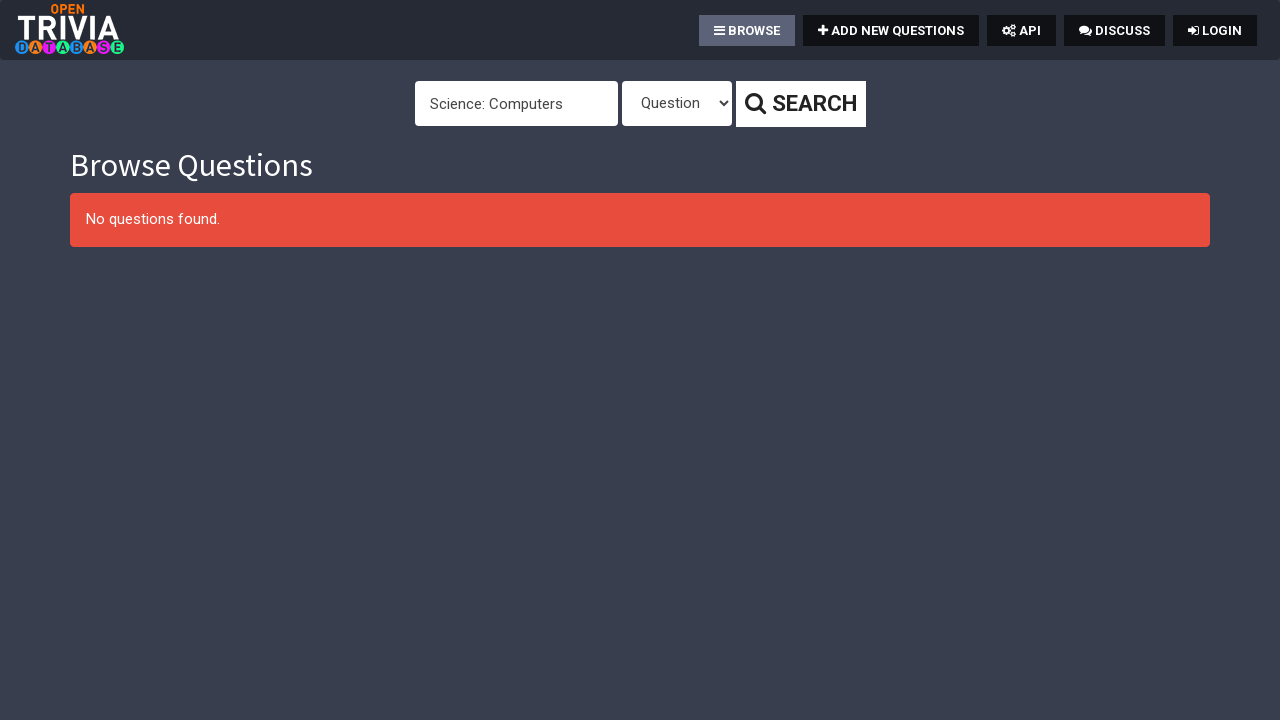